Simple navigation test that loads the Flipkart homepage and verifies the page loads successfully

Starting URL: https://www.flipkart.com/

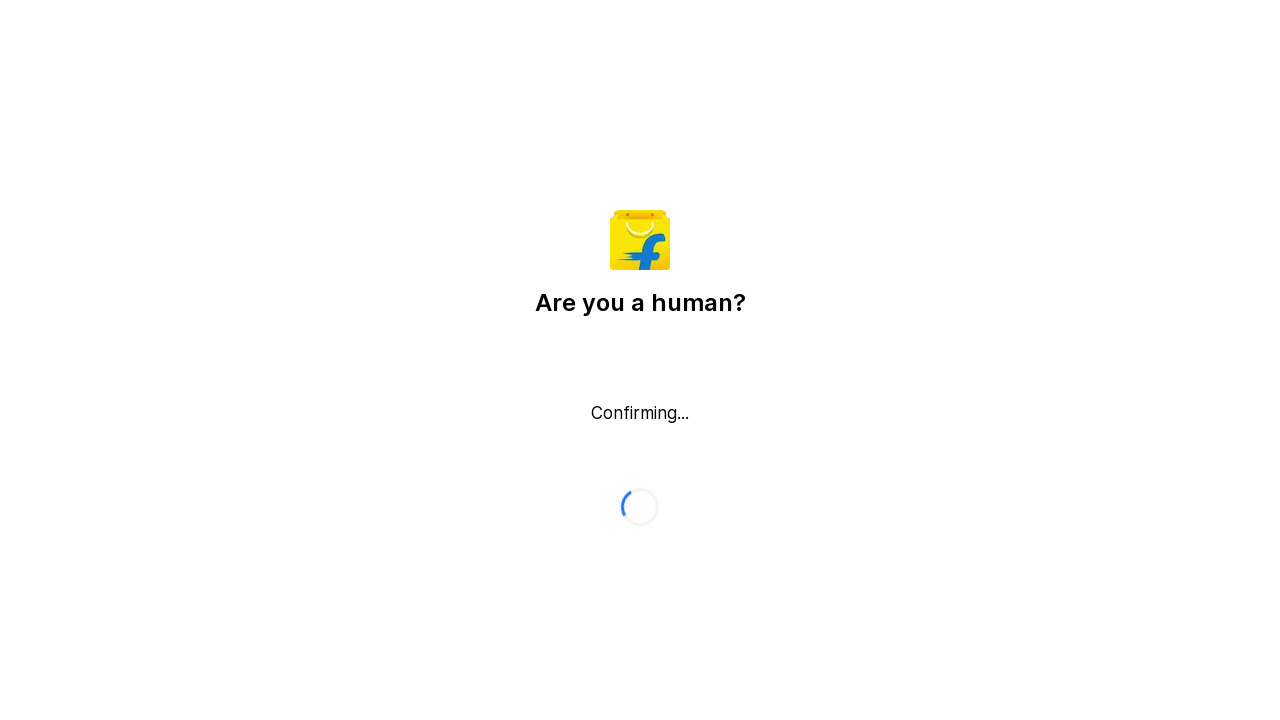

Navigated to Flipkart homepage
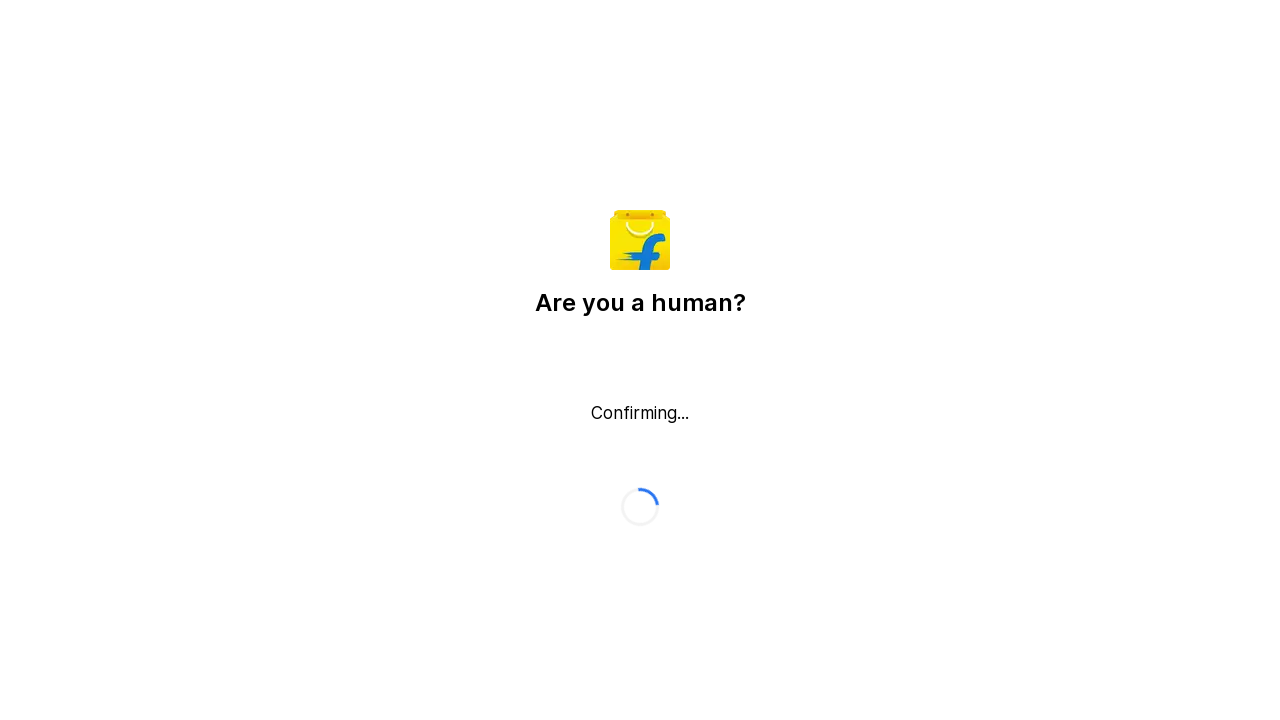

Page DOM content fully loaded
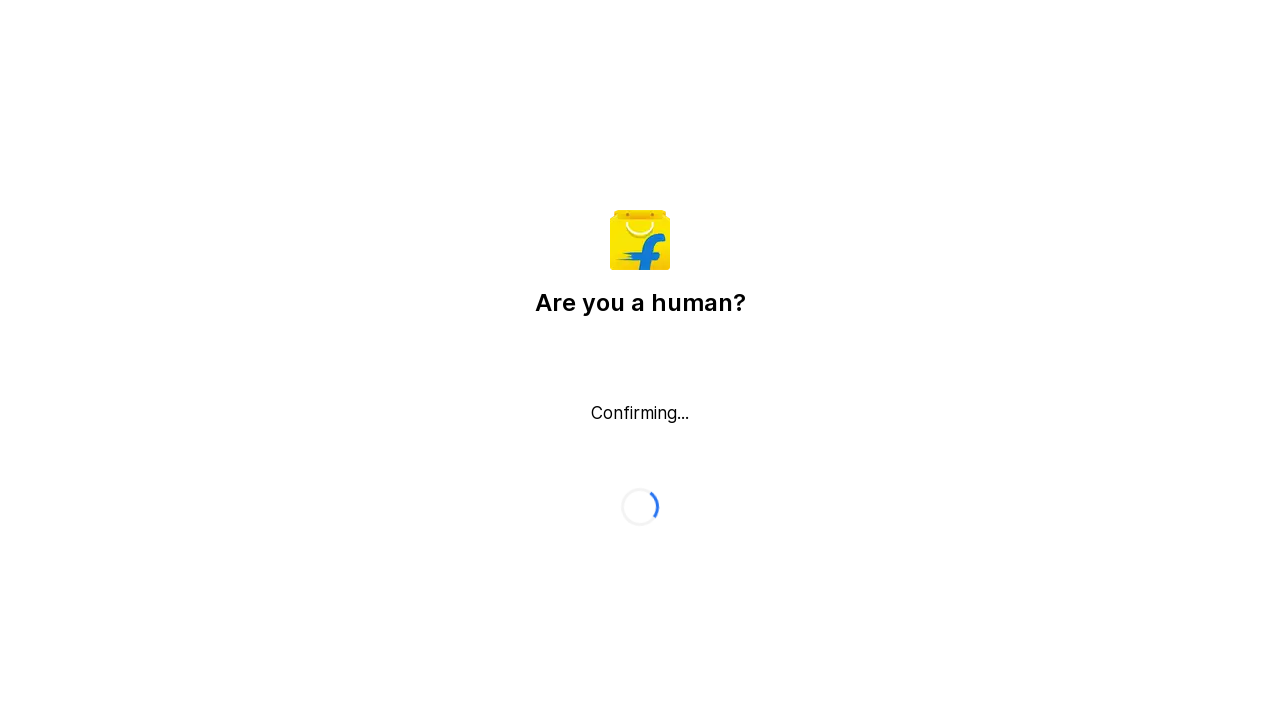

Body element present and page loaded successfully
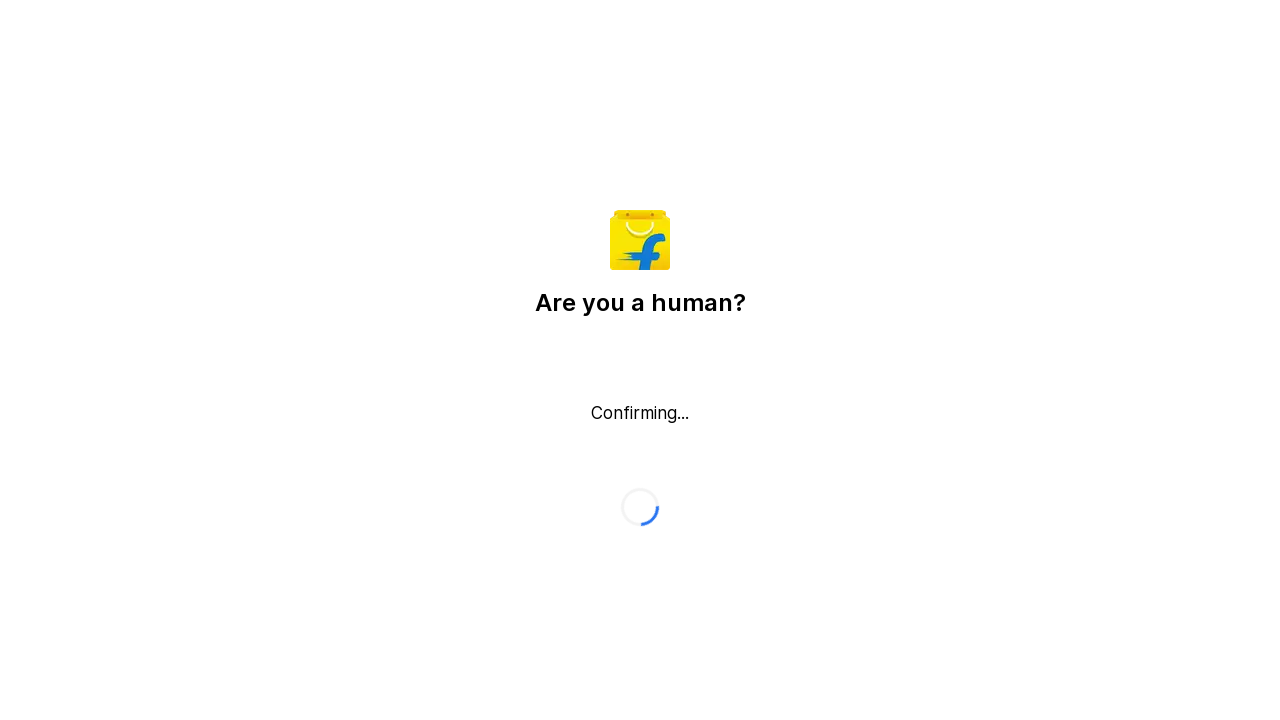

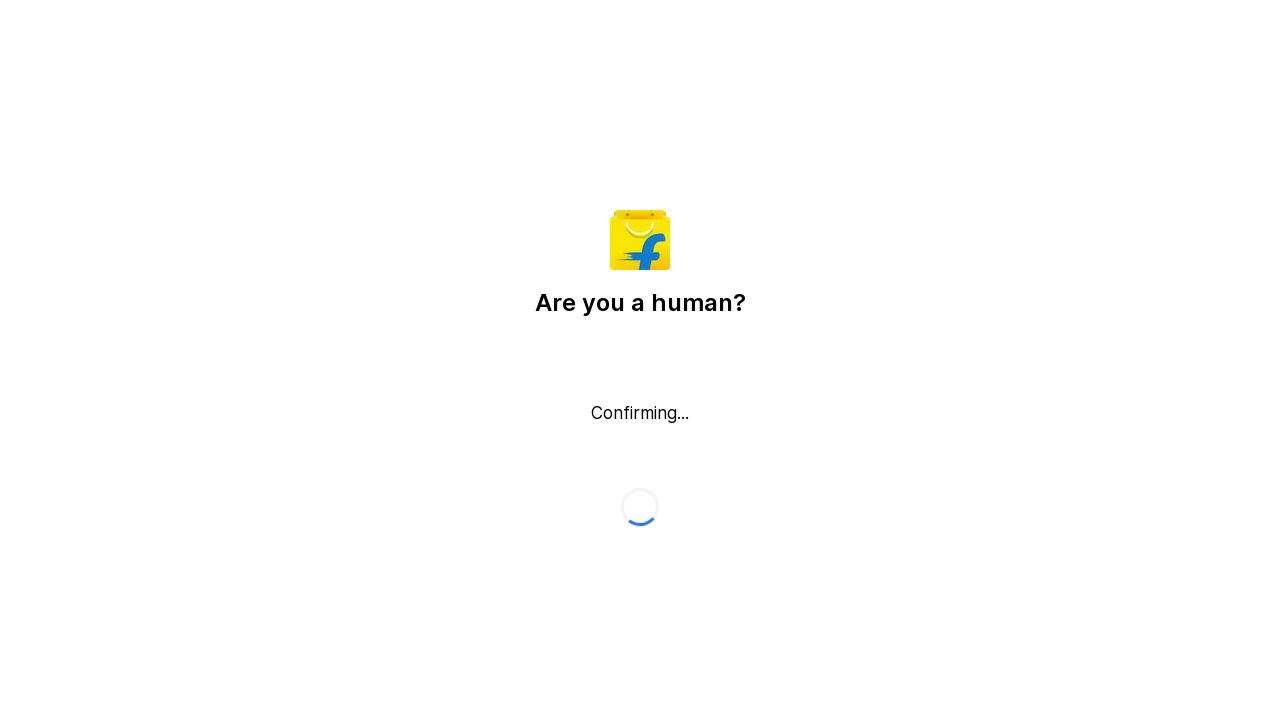